Tests the jQuery UI slider widget by switching to the demo iframe and dragging the slider handle horizontally to change its value.

Starting URL: https://jqueryui.com/slider/

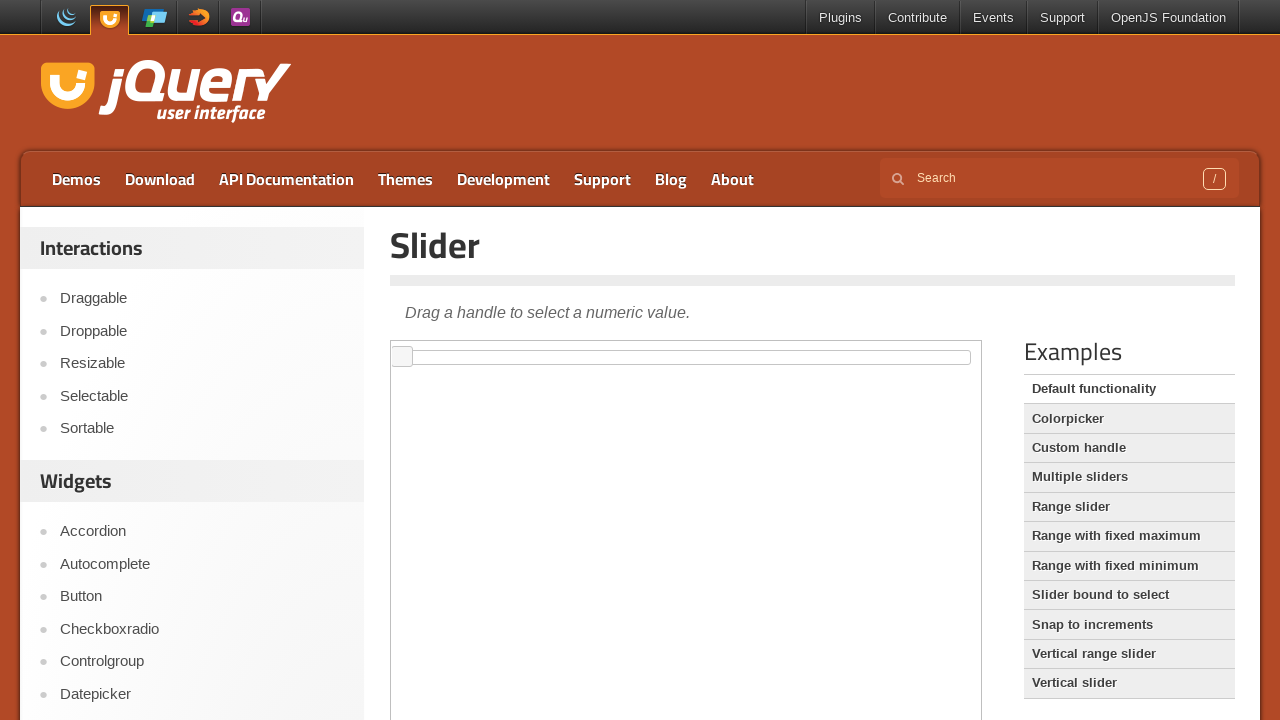

Located the demo iframe
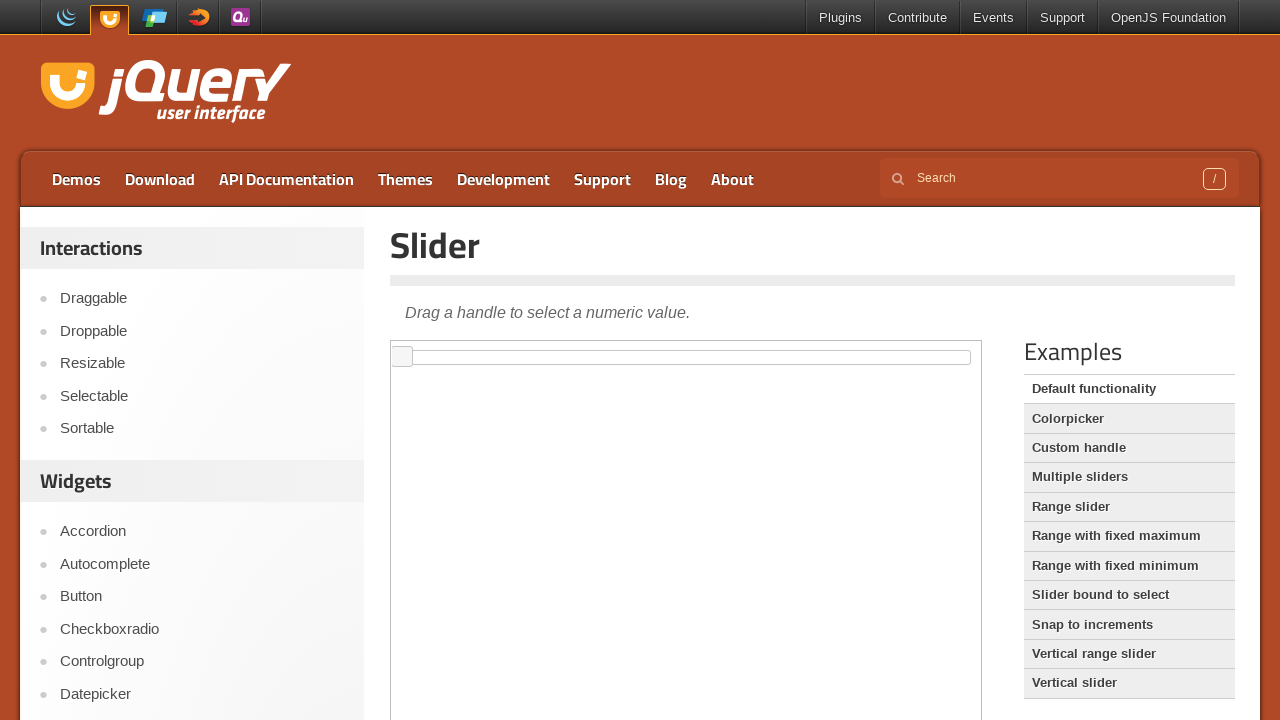

Located the jQuery UI slider element
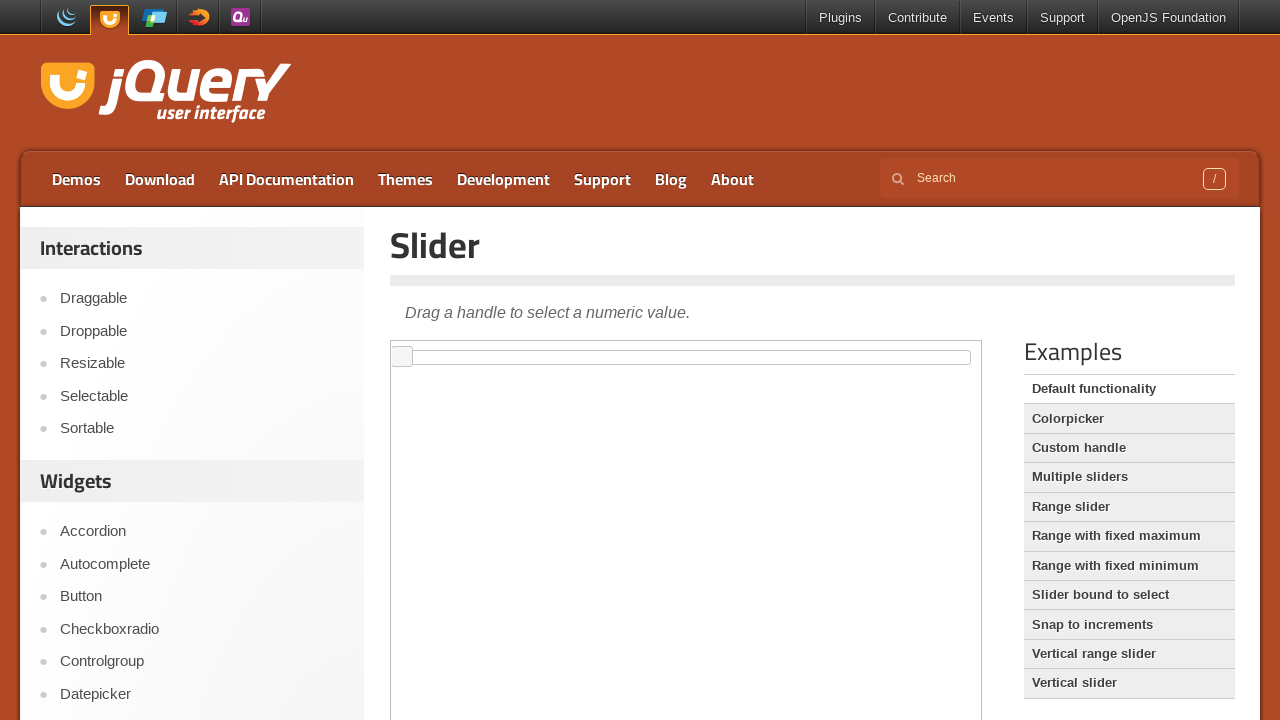

Retrieved slider bounding box for drag calculation
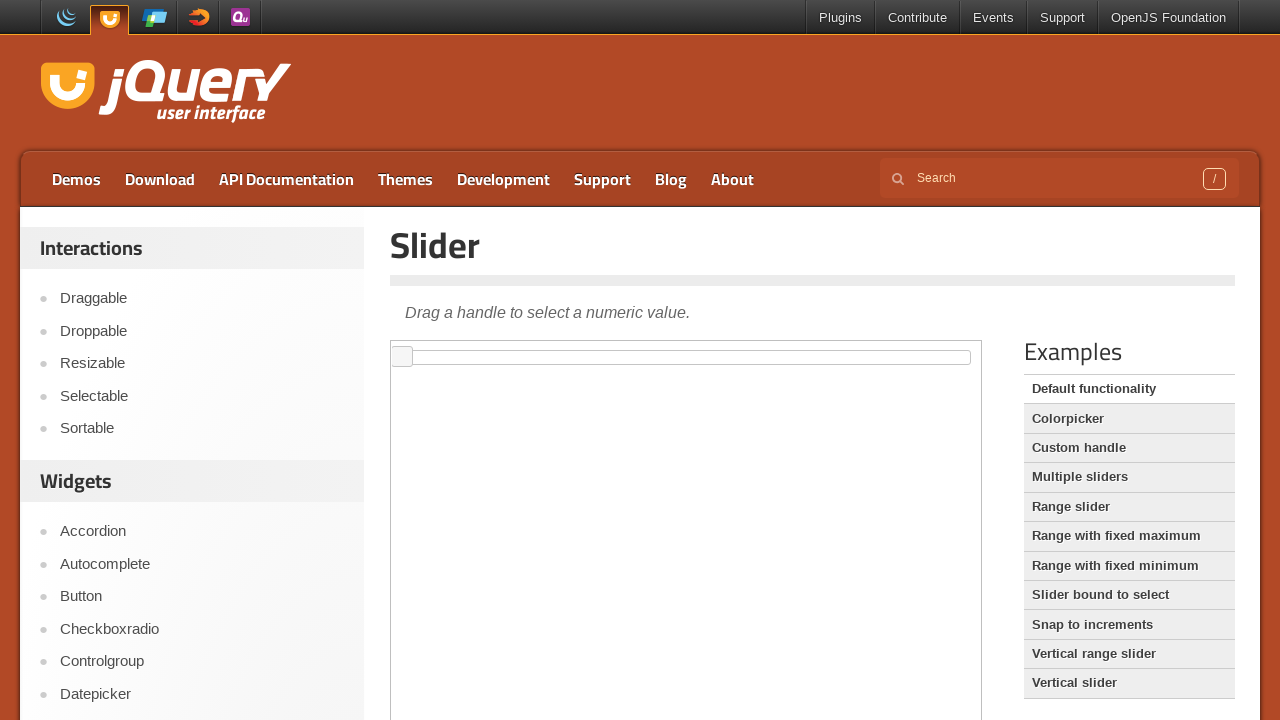

Dragged slider handle 50 pixels to the right to change its value at (737, 358)
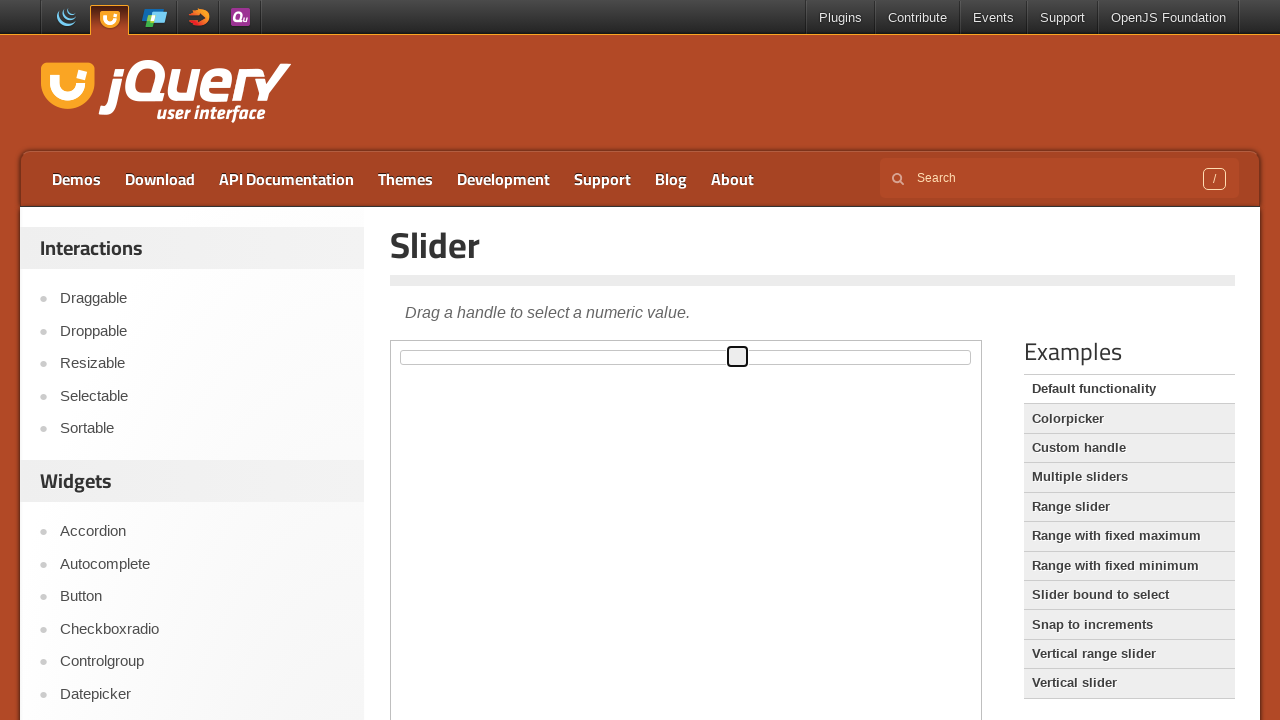

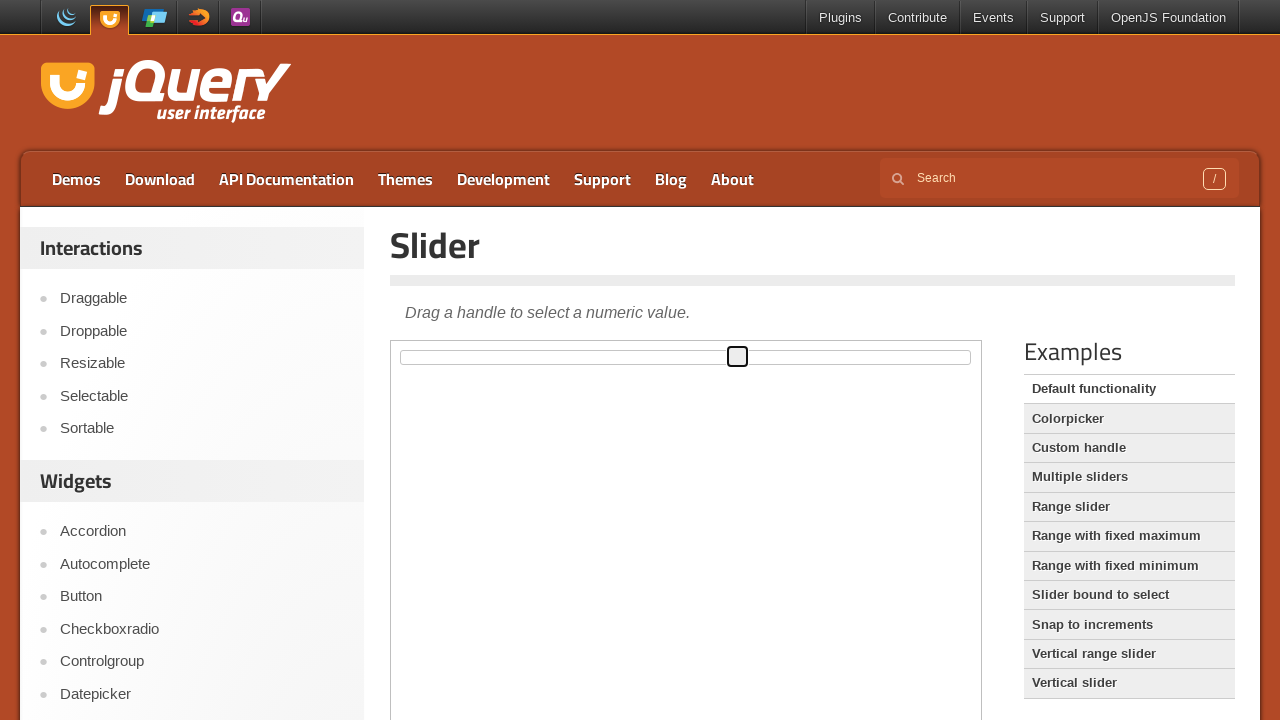